Tests calendar date picker functionality by opening the date picker, navigating to a target month/year (April 2026), and selecting a specific day (25th).

Starting URL: https://www.hyrtutorials.com/p/calendar-practice.html

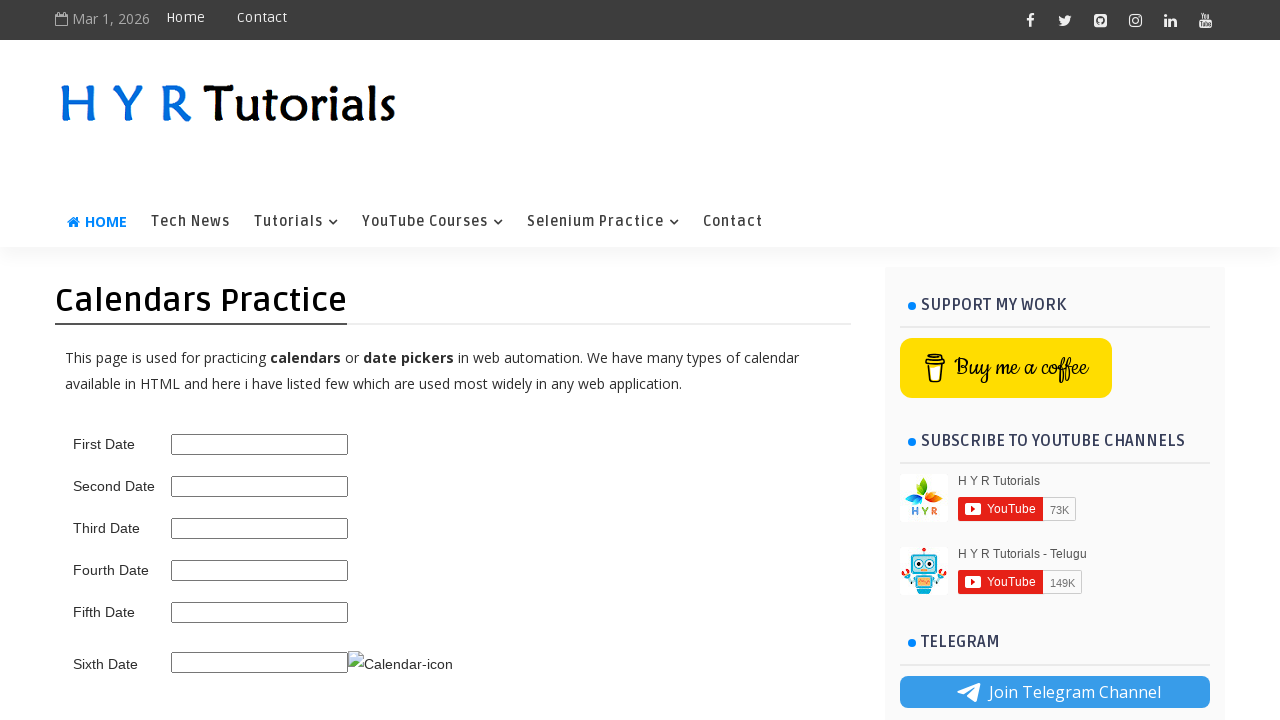

Scrolled down 400px to view calendar
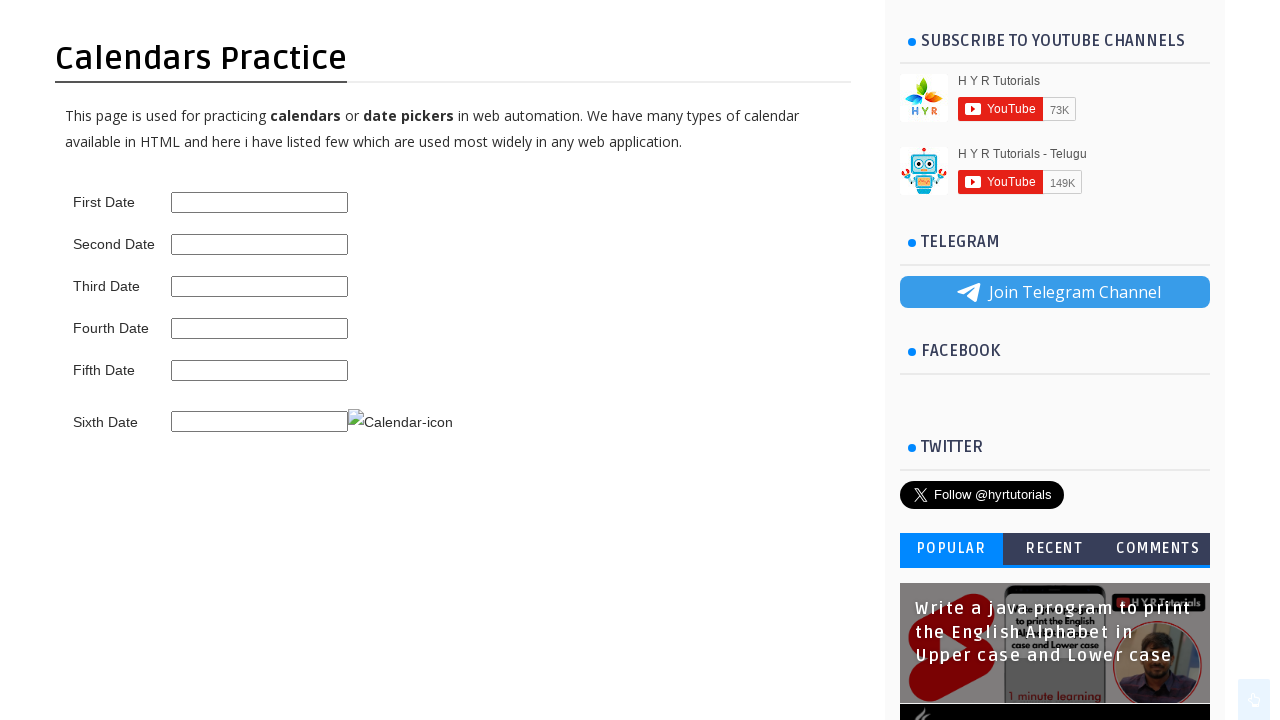

Waited 2 seconds for page to load
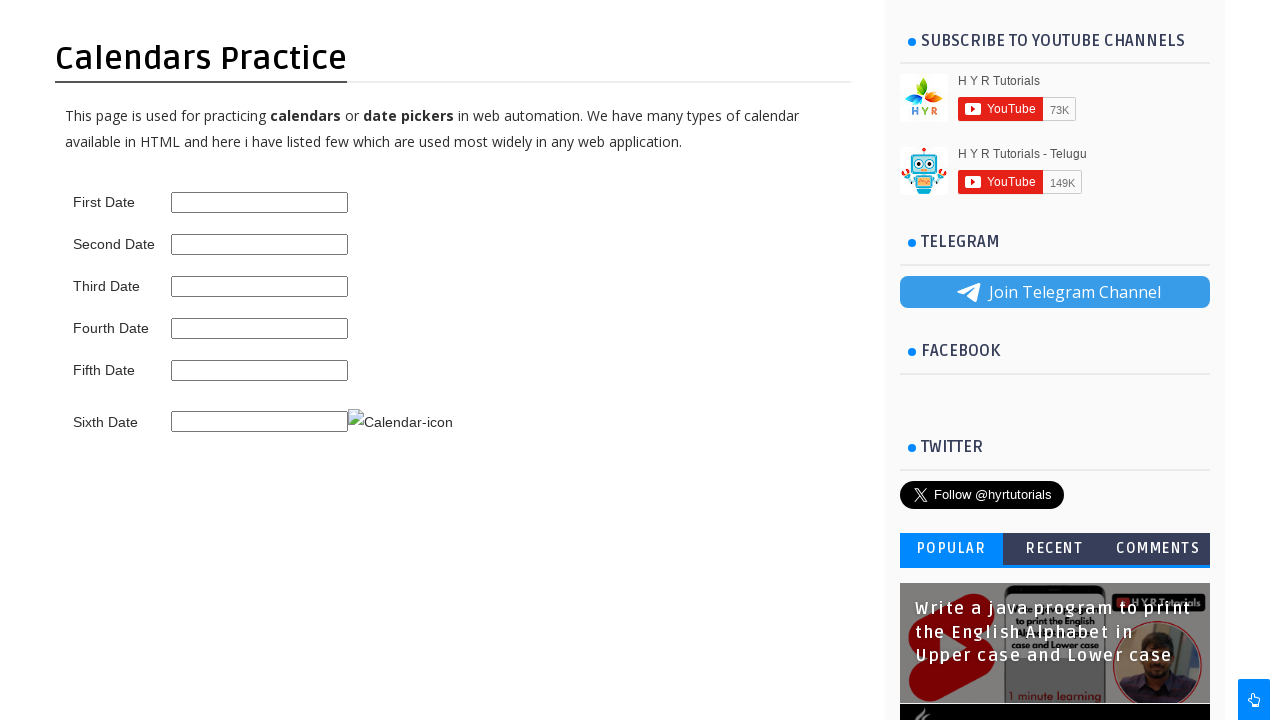

Clicked on date picker to open calendar at (260, 202) on #first_date_picker
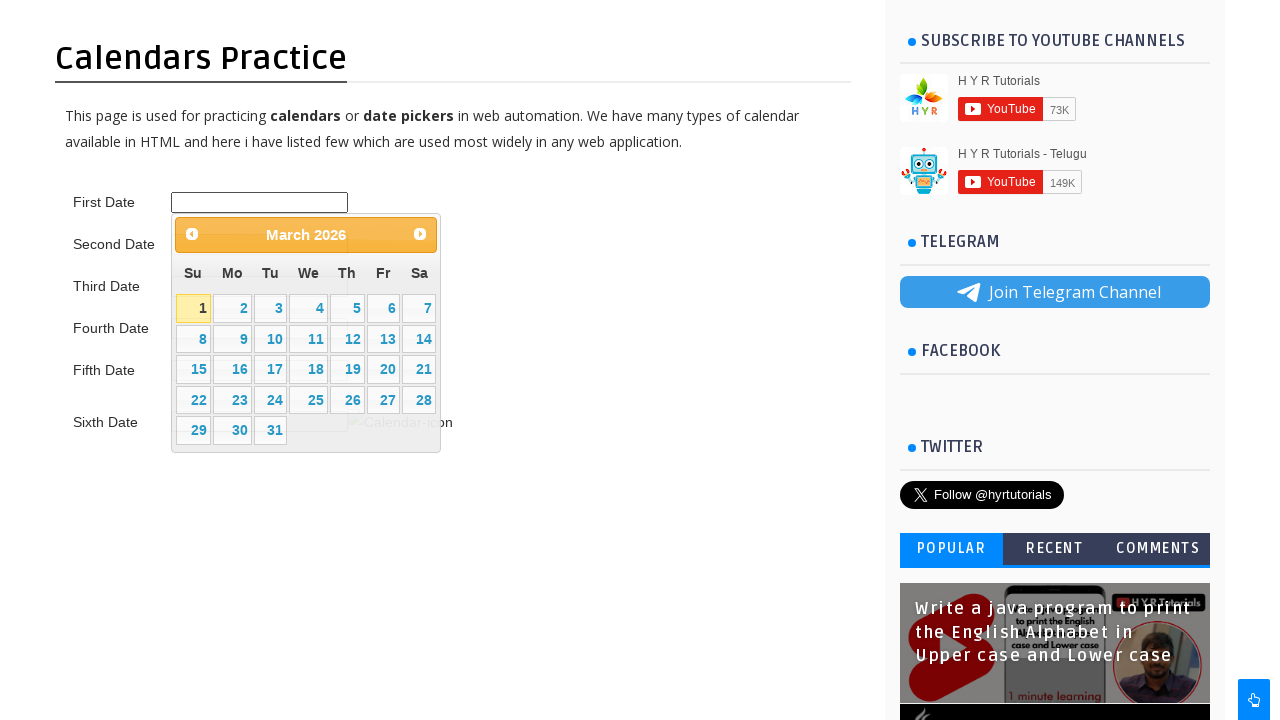

Retrieved current month: March
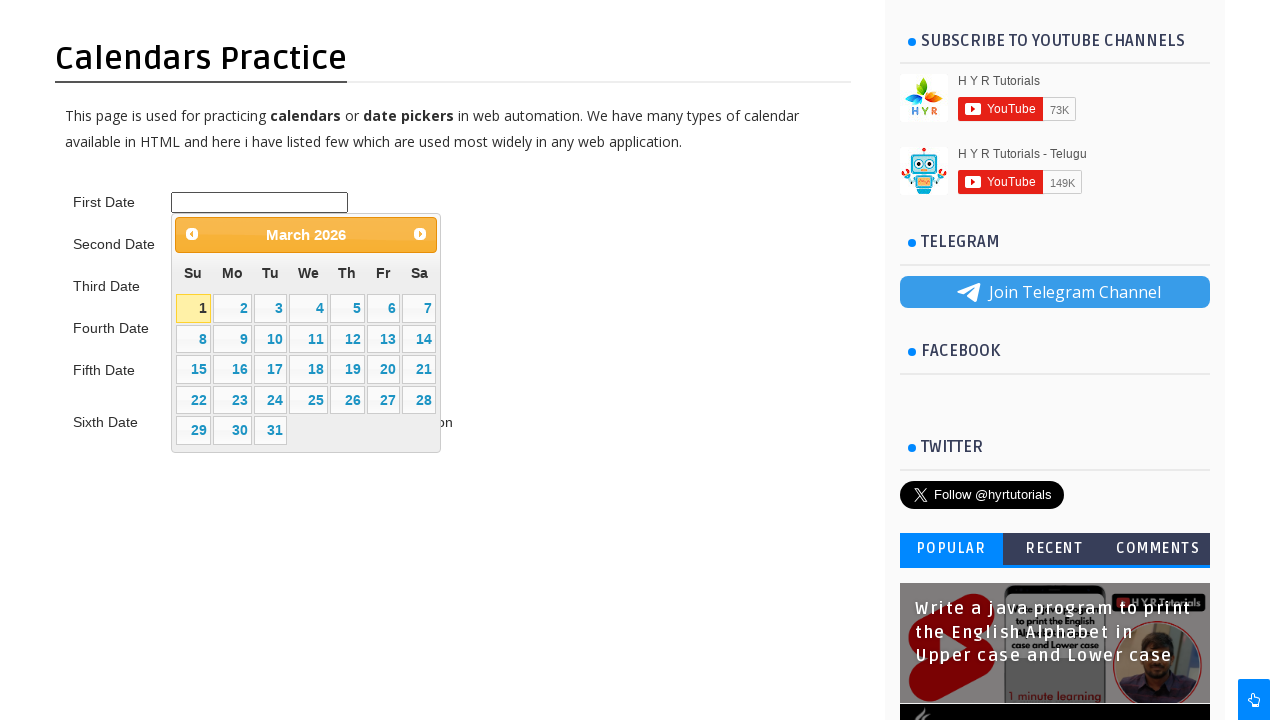

Retrieved current year: 2026
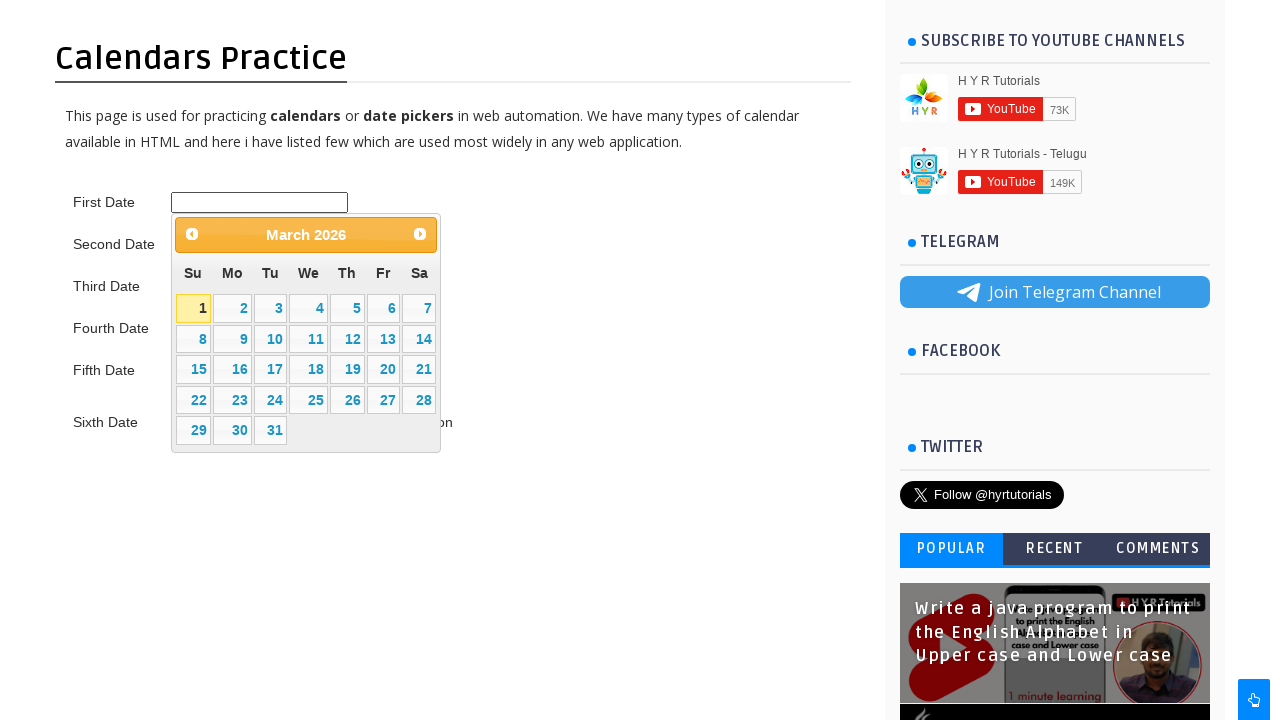

Clicked next button to navigate forward (currently at March 2026) at (420, 234) on xpath=//*[@id='ui-datepicker-div']/div/a[2]/span
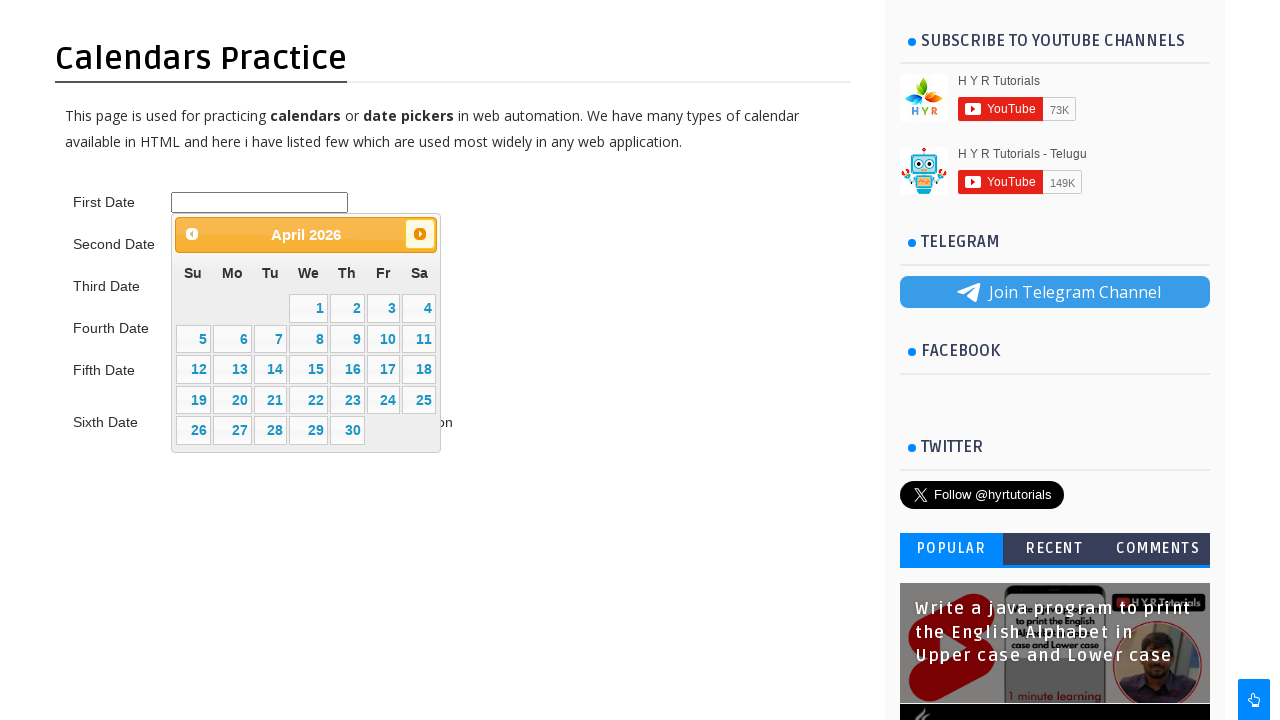

Waited 200ms for calendar to update
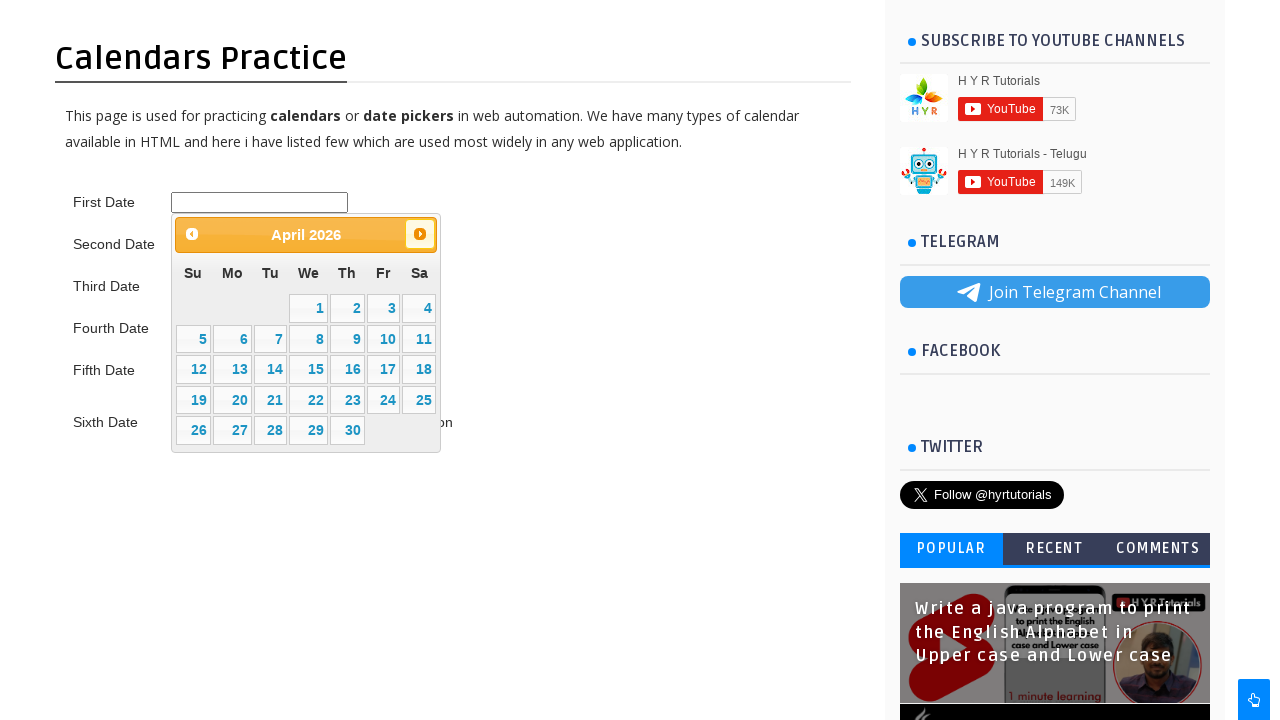

Retrieved current month: April
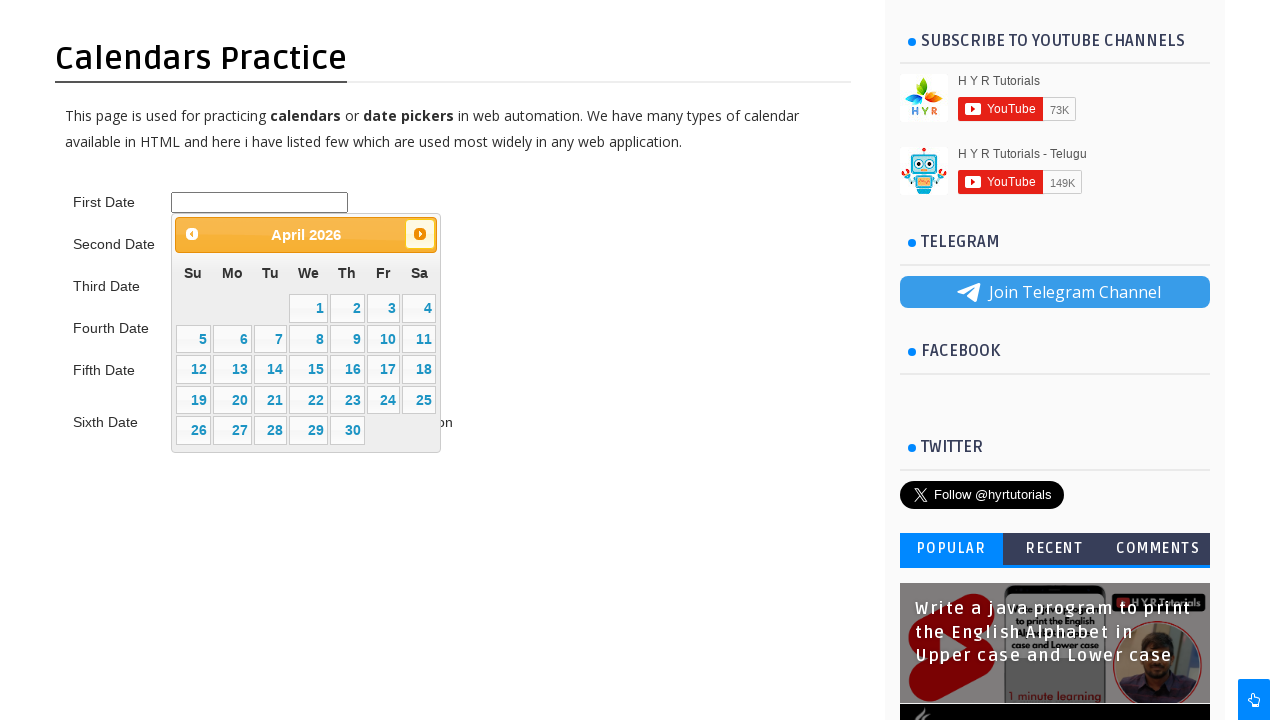

Retrieved current year: 2026
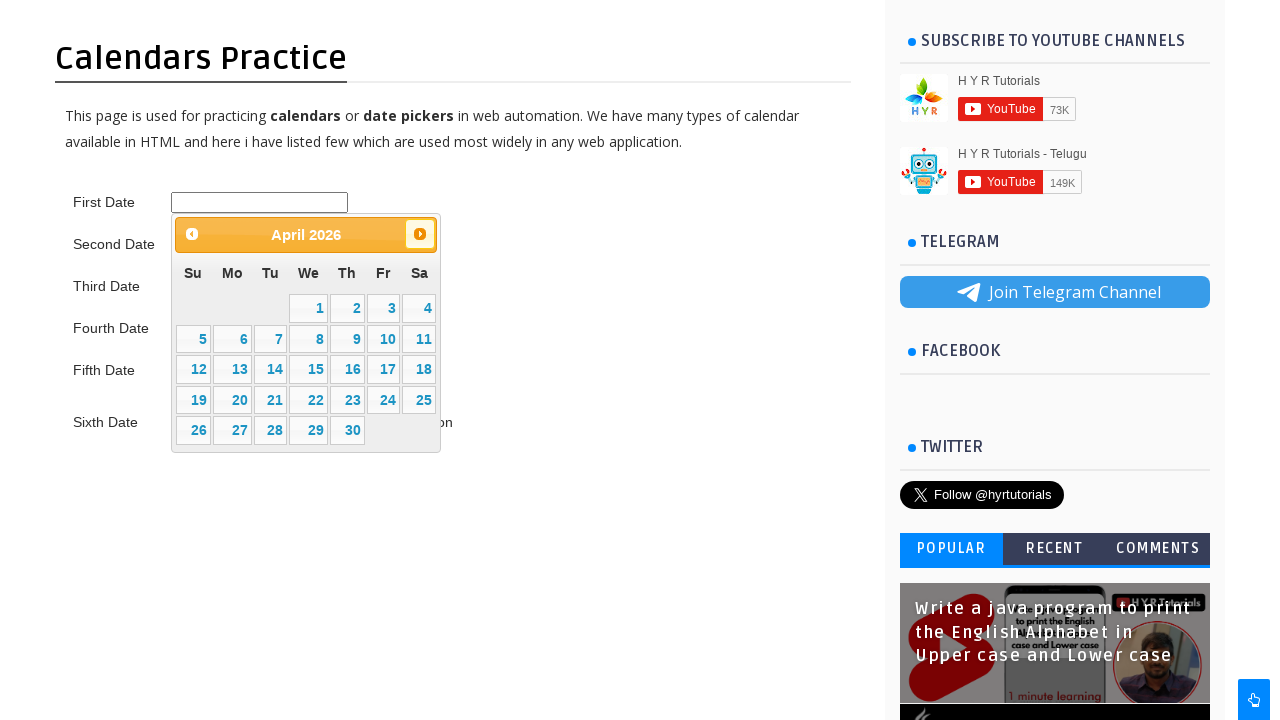

Reached target date April 2026
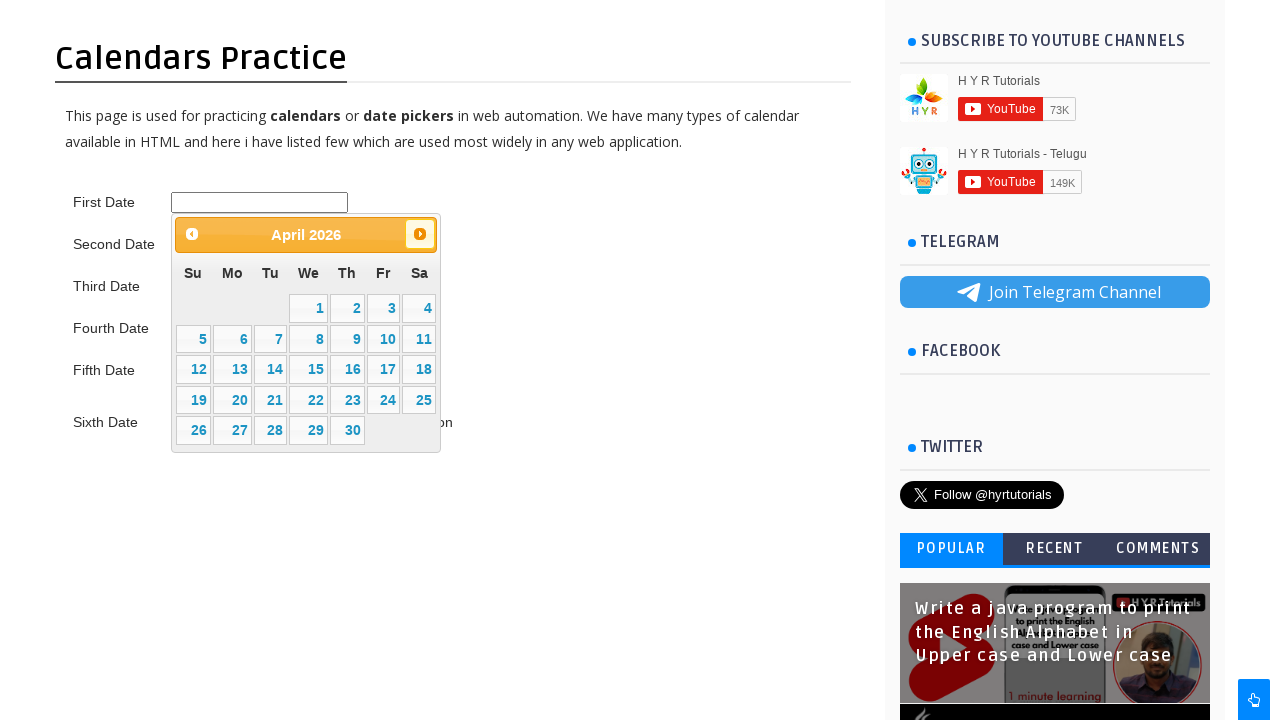

Located all day cells in calendar table
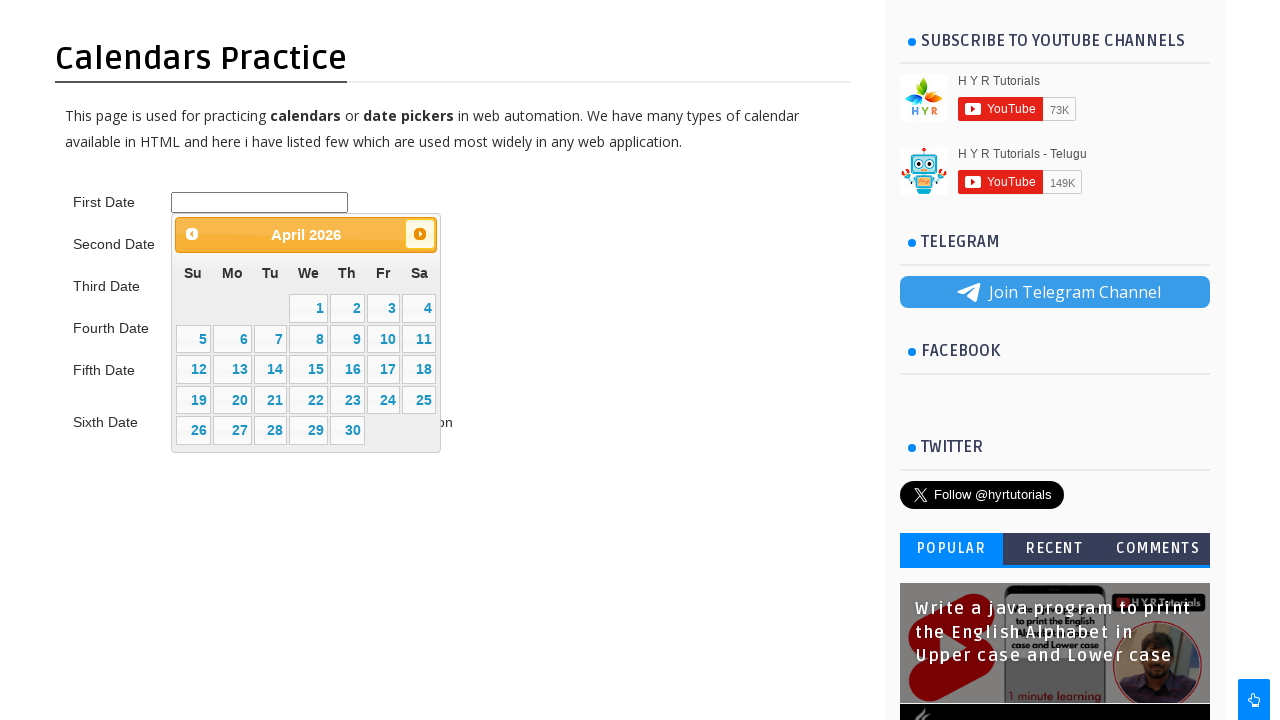

Clicked on day 25 in calendar at (419, 400) on xpath=//*[@id='ui-datepicker-div']/table//td >> nth=27
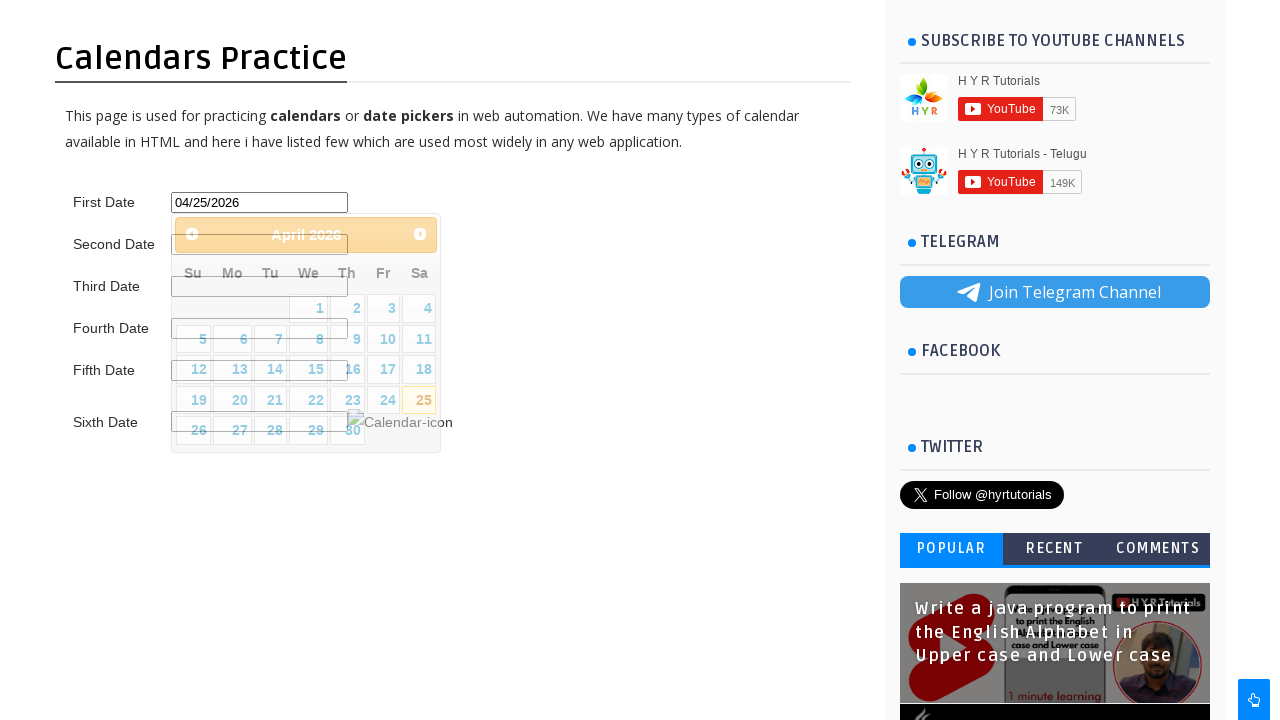

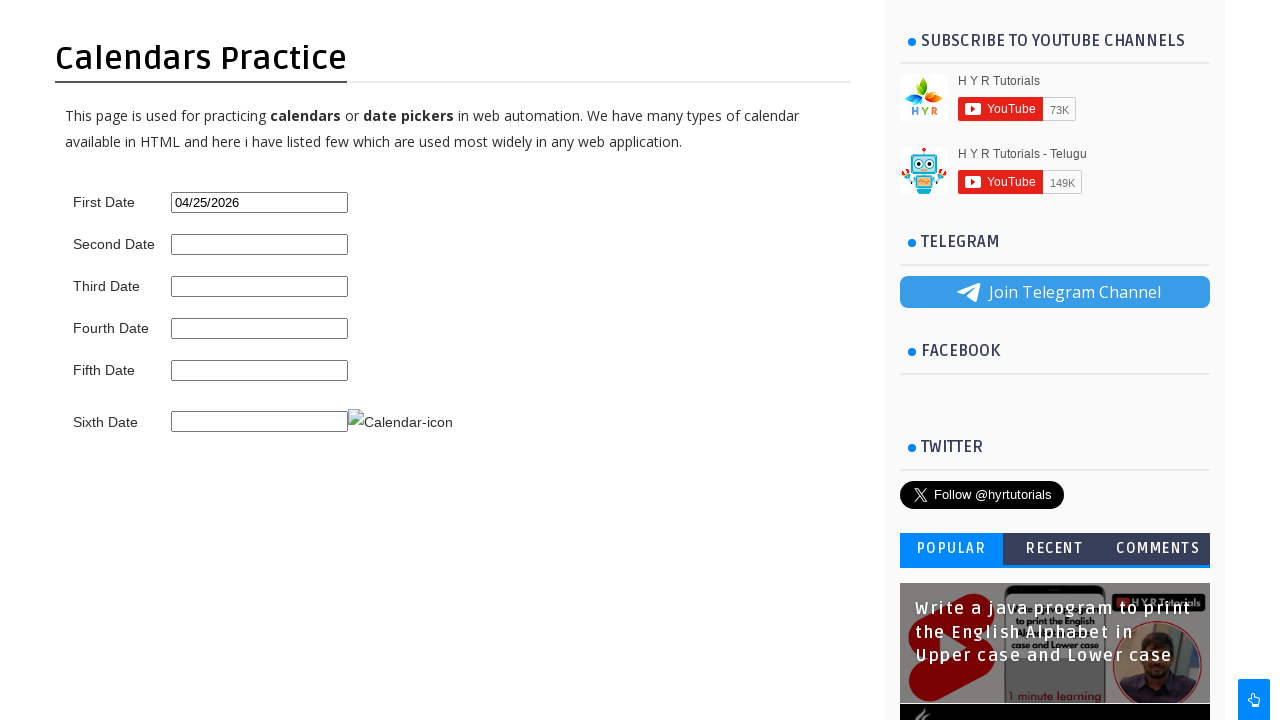